Tests marking all todo items as completed using the toggle-all checkbox

Starting URL: https://demo.playwright.dev/todomvc

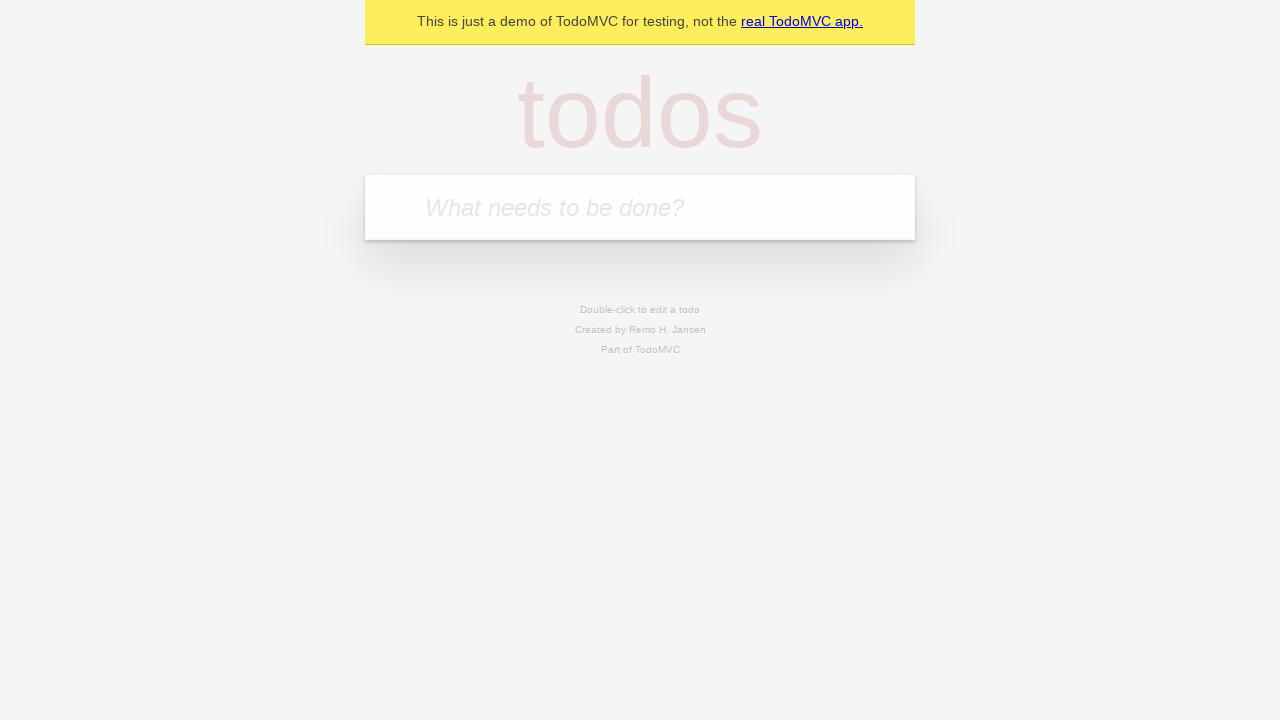

Filled todo input with 'buy some cheese' on internal:attr=[placeholder="What needs to be done?"i]
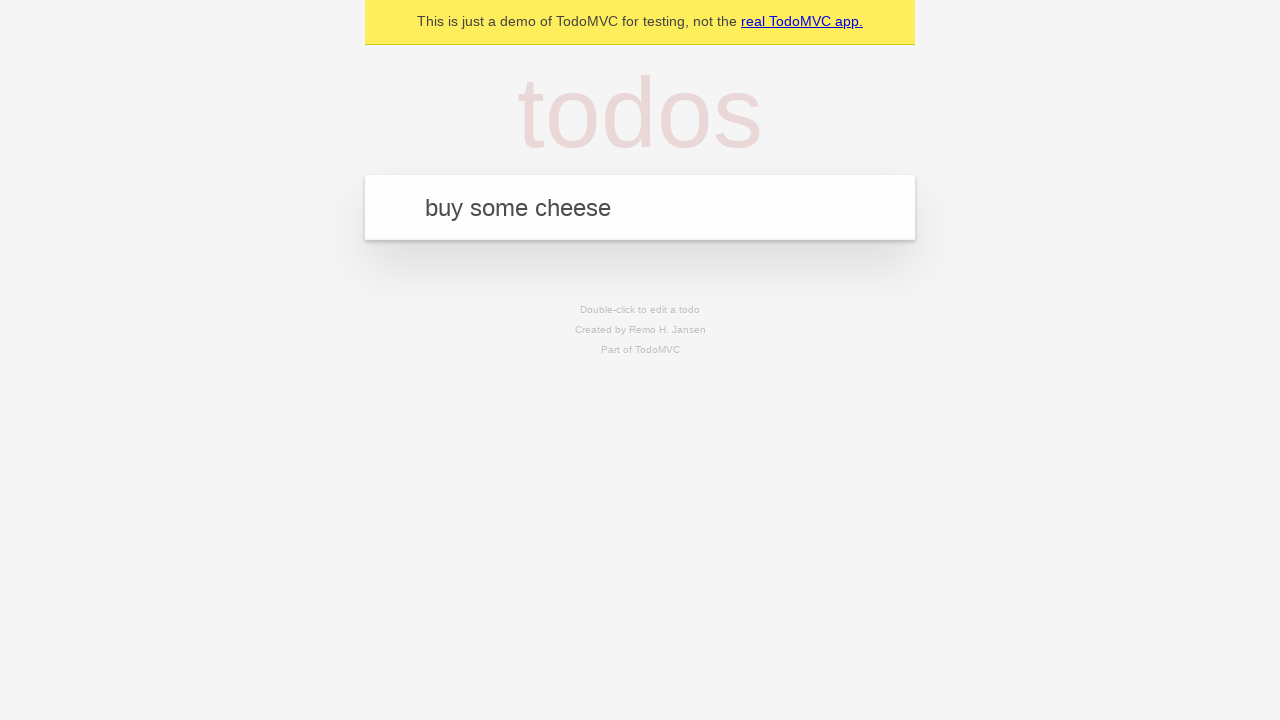

Pressed Enter to create first todo on internal:attr=[placeholder="What needs to be done?"i]
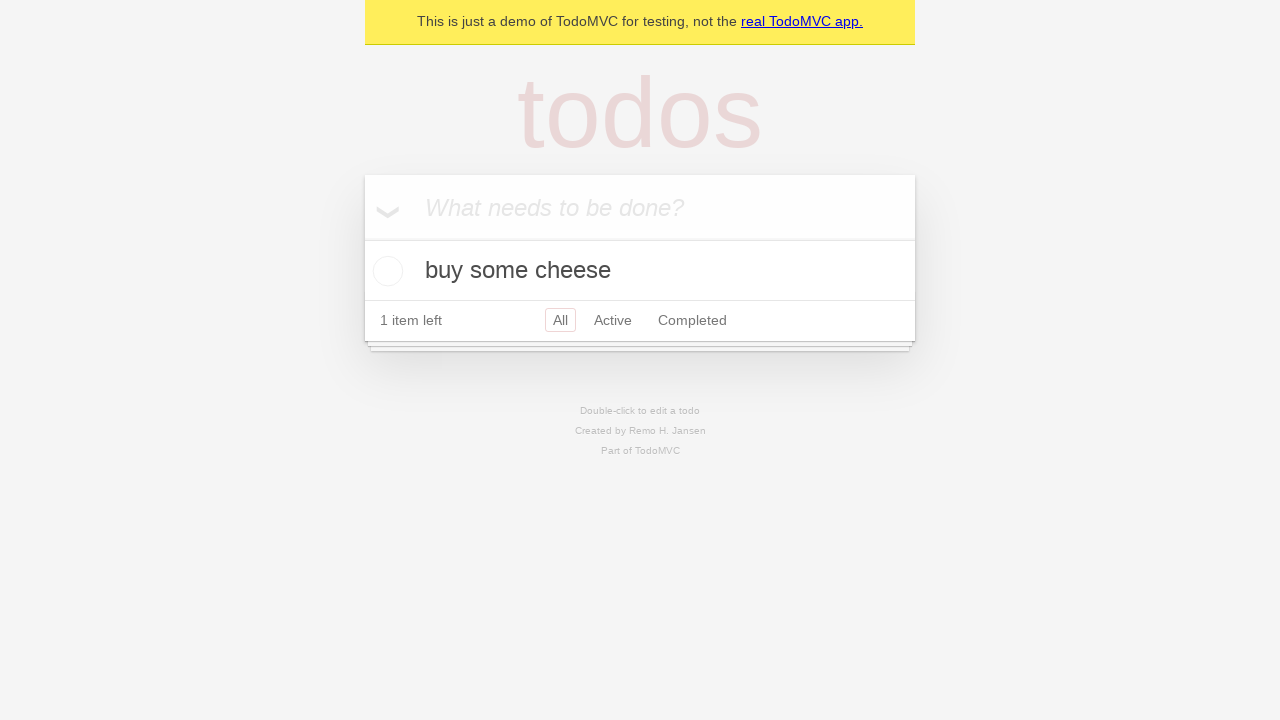

Filled todo input with 'feed the cat' on internal:attr=[placeholder="What needs to be done?"i]
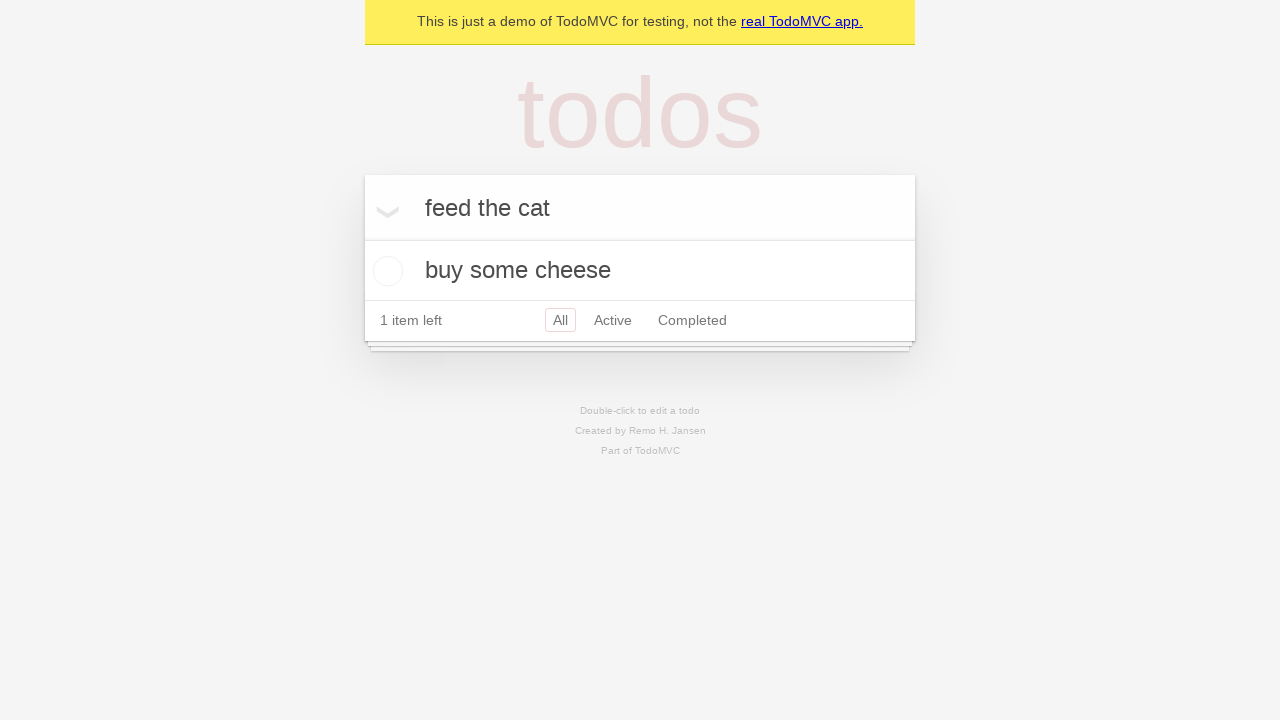

Pressed Enter to create second todo on internal:attr=[placeholder="What needs to be done?"i]
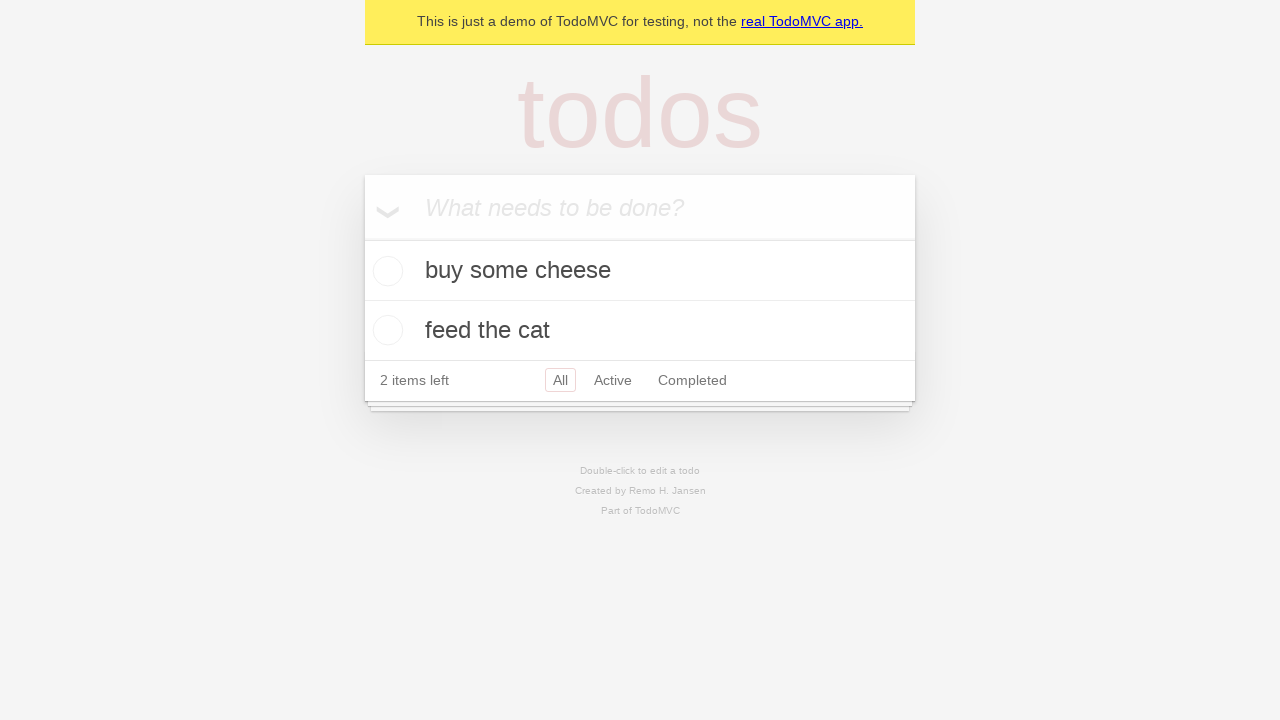

Filled todo input with 'book a doctors appointment' on internal:attr=[placeholder="What needs to be done?"i]
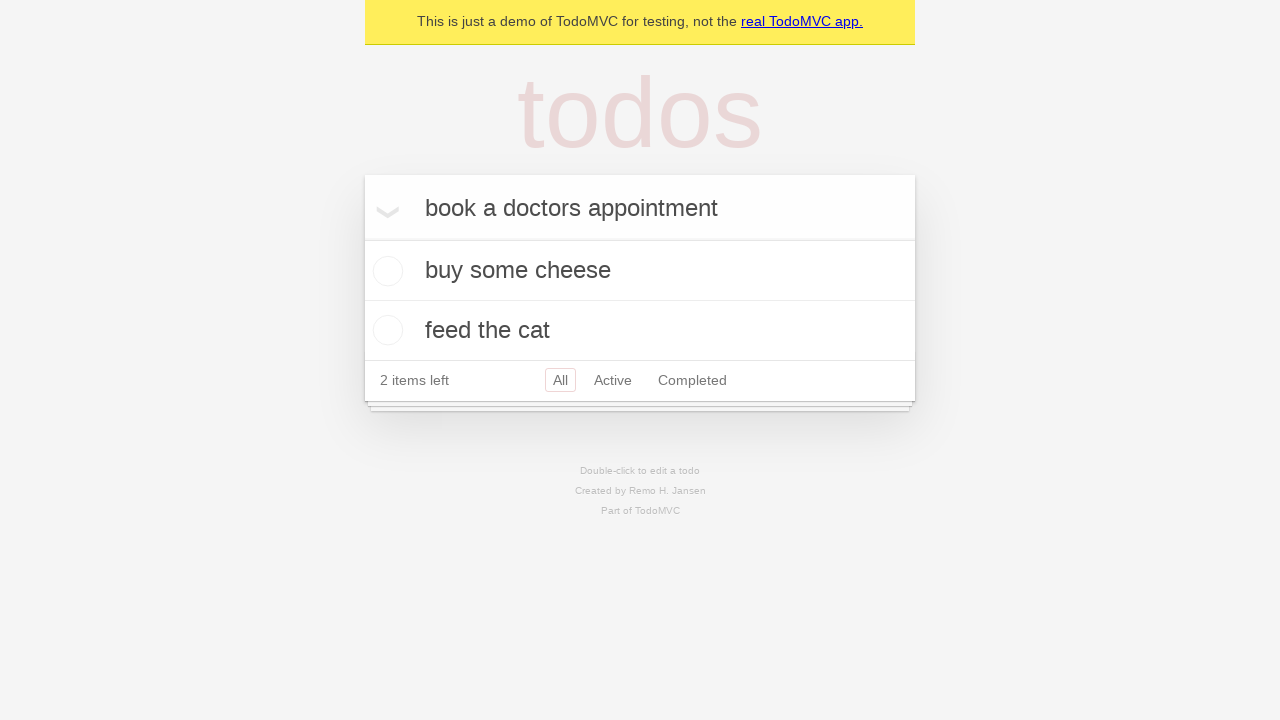

Pressed Enter to create third todo on internal:attr=[placeholder="What needs to be done?"i]
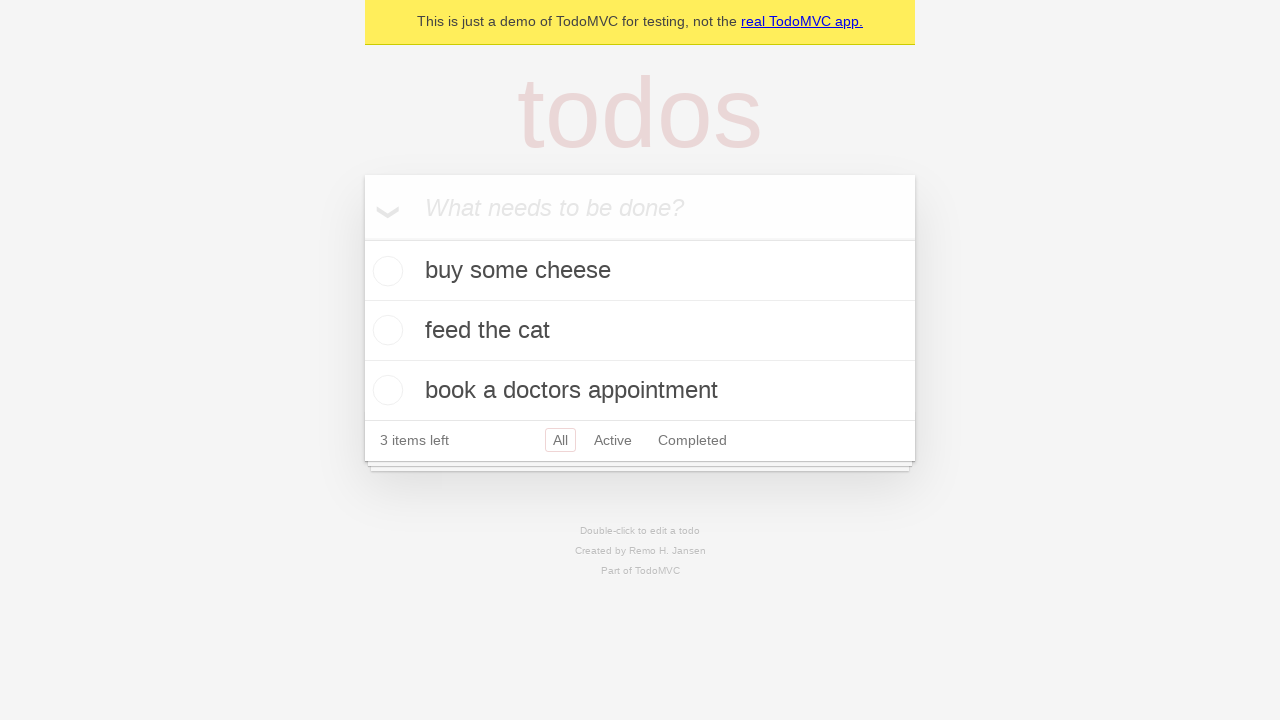

All three todos loaded on the page
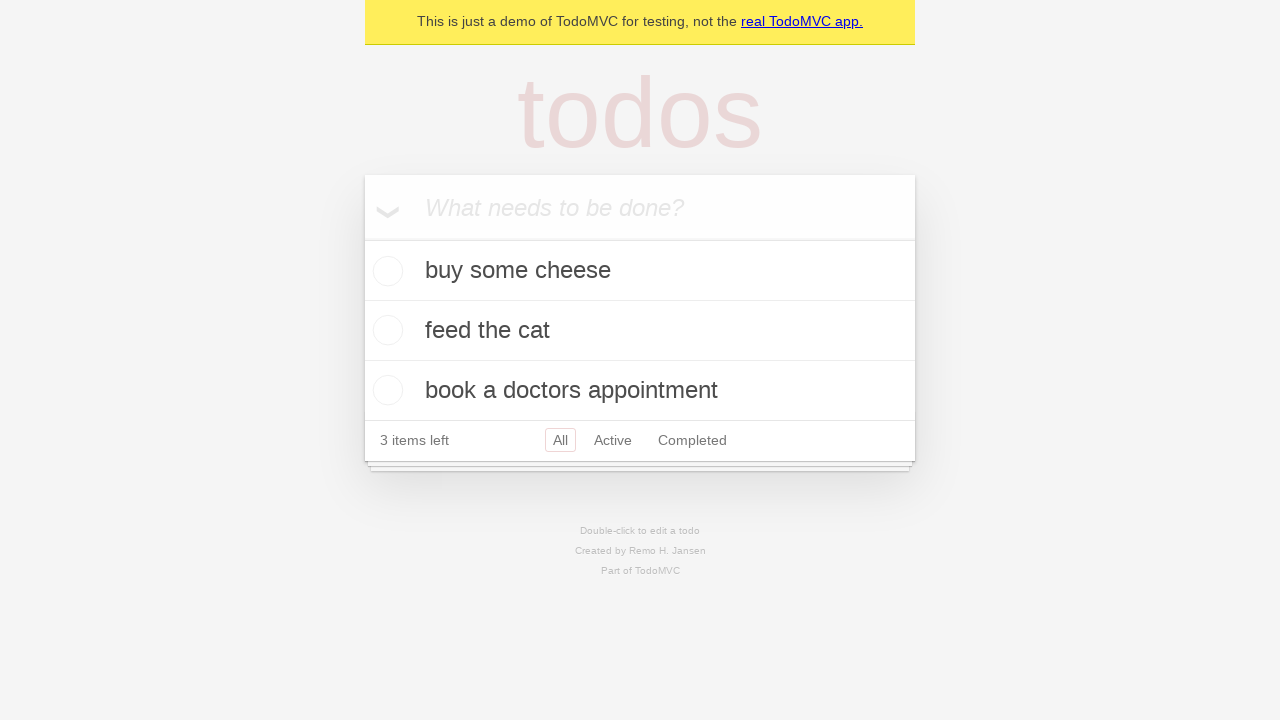

Clicked 'Mark all as complete' checkbox at (362, 238) on internal:label="Mark all as complete"i
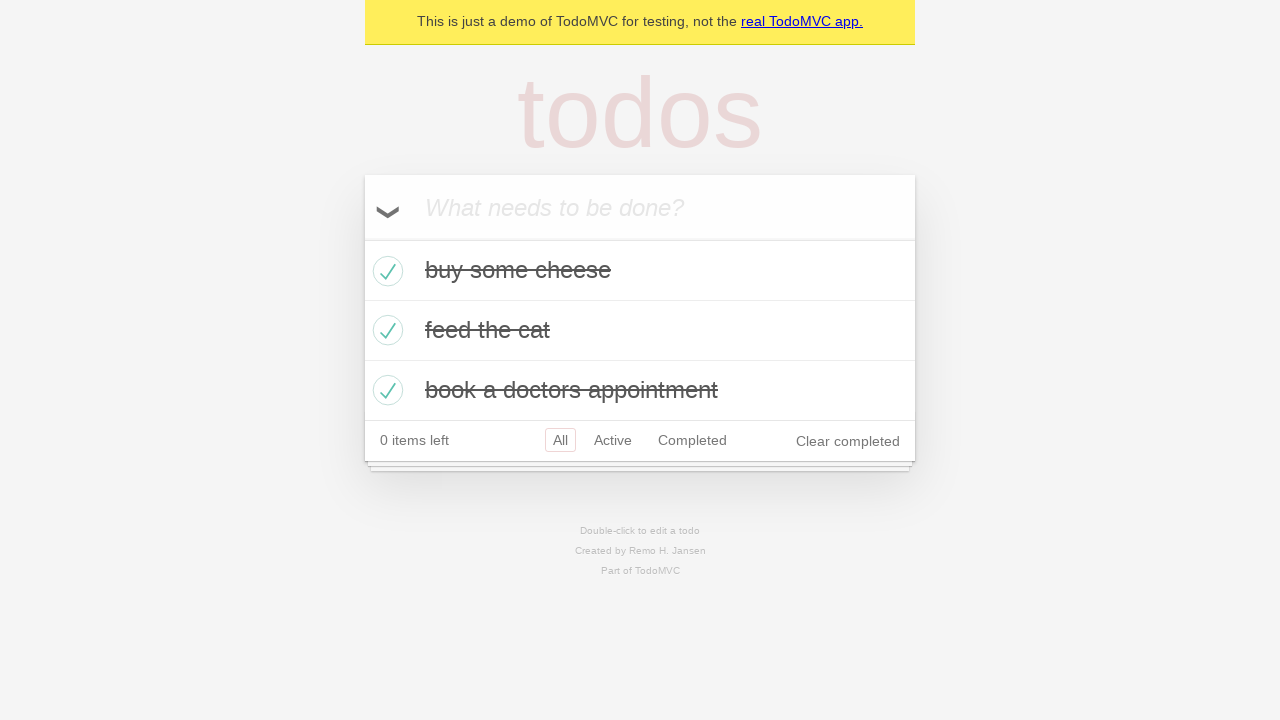

All todos marked as completed
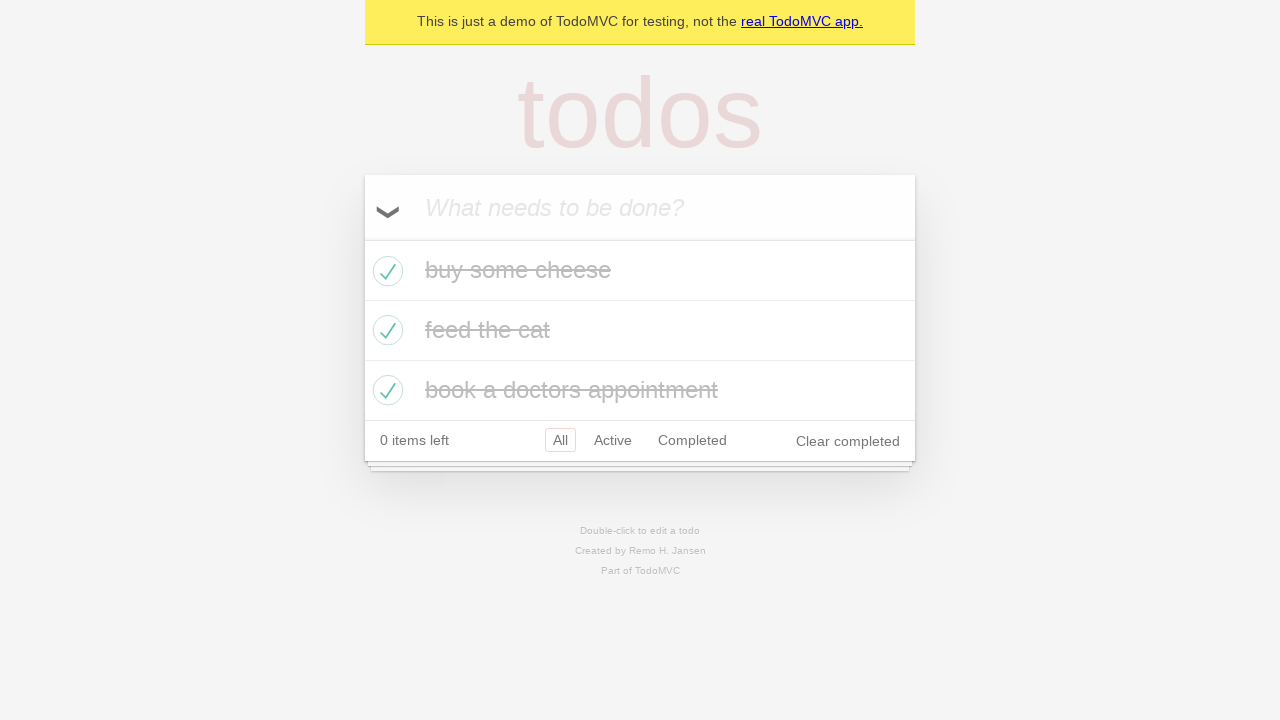

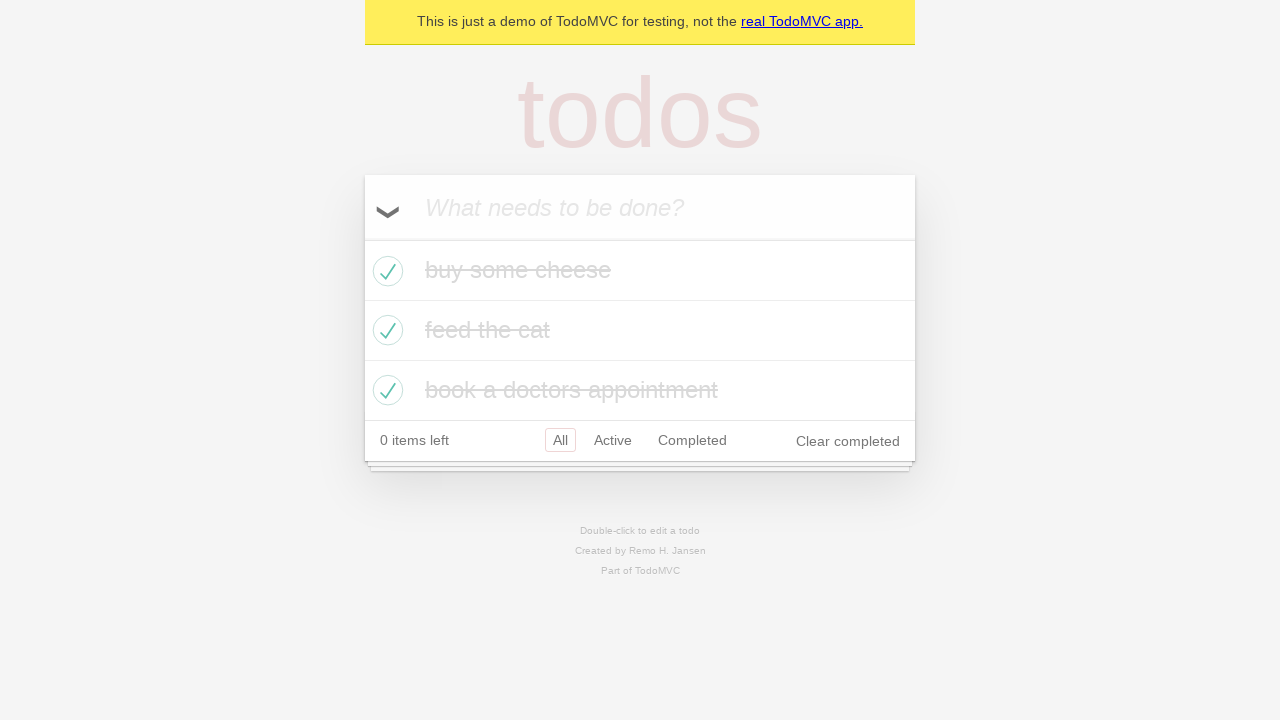